Tests dynamic loading functionality by clicking the Start button and verifying that "Hello World!" text appears after loading completes.

Starting URL: https://the-internet.herokuapp.com/dynamic_loading/1

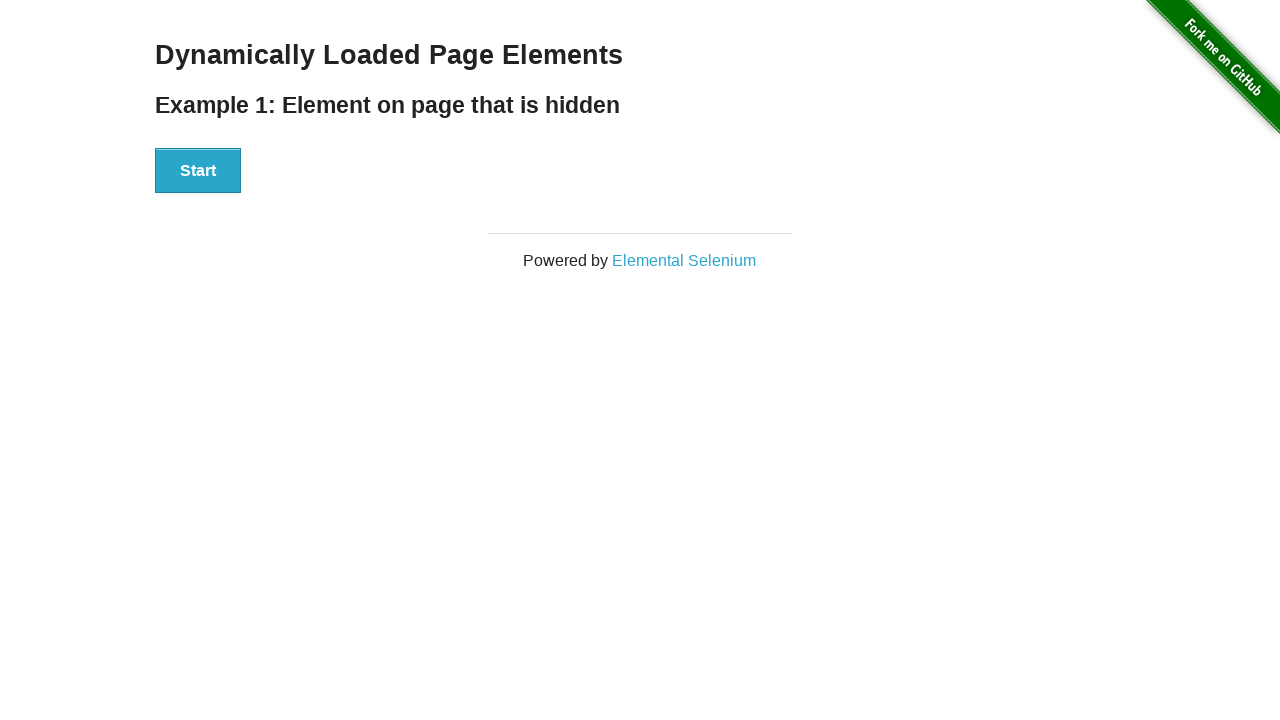

Clicked the Start button to initiate dynamic loading at (198, 171) on xpath=//button
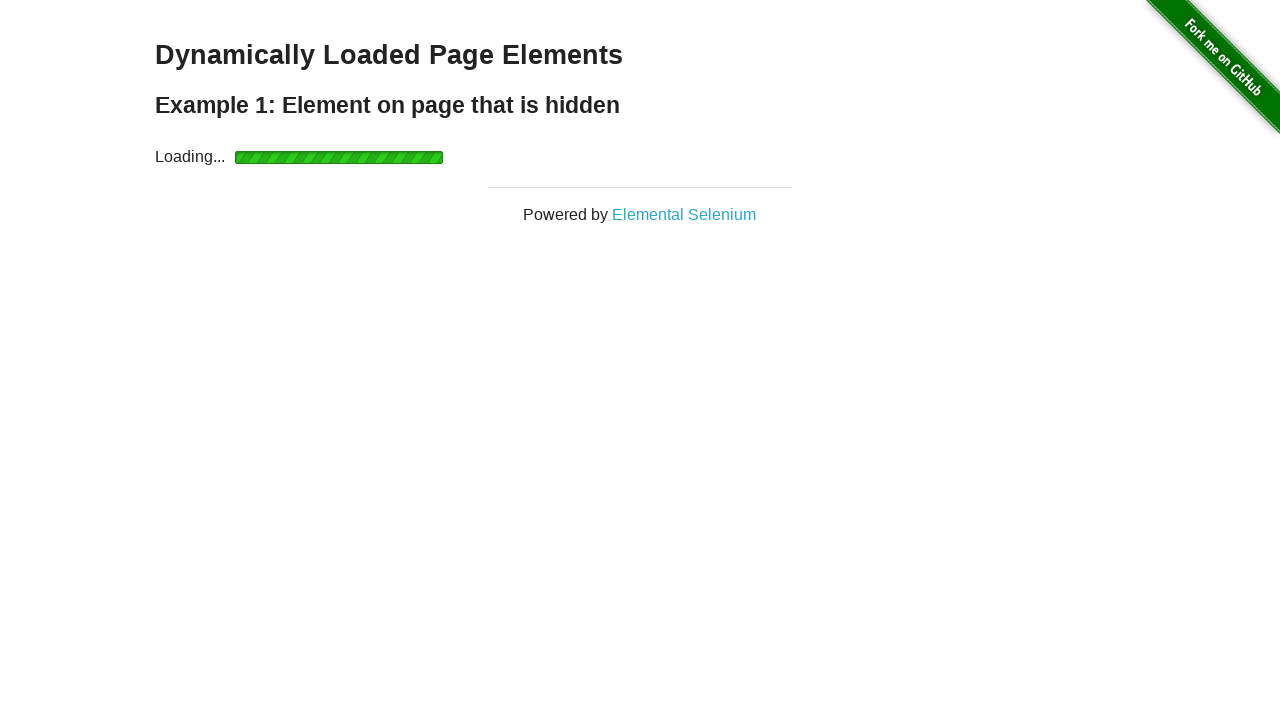

Waited for 'Hello World!' text to appear after loading completes
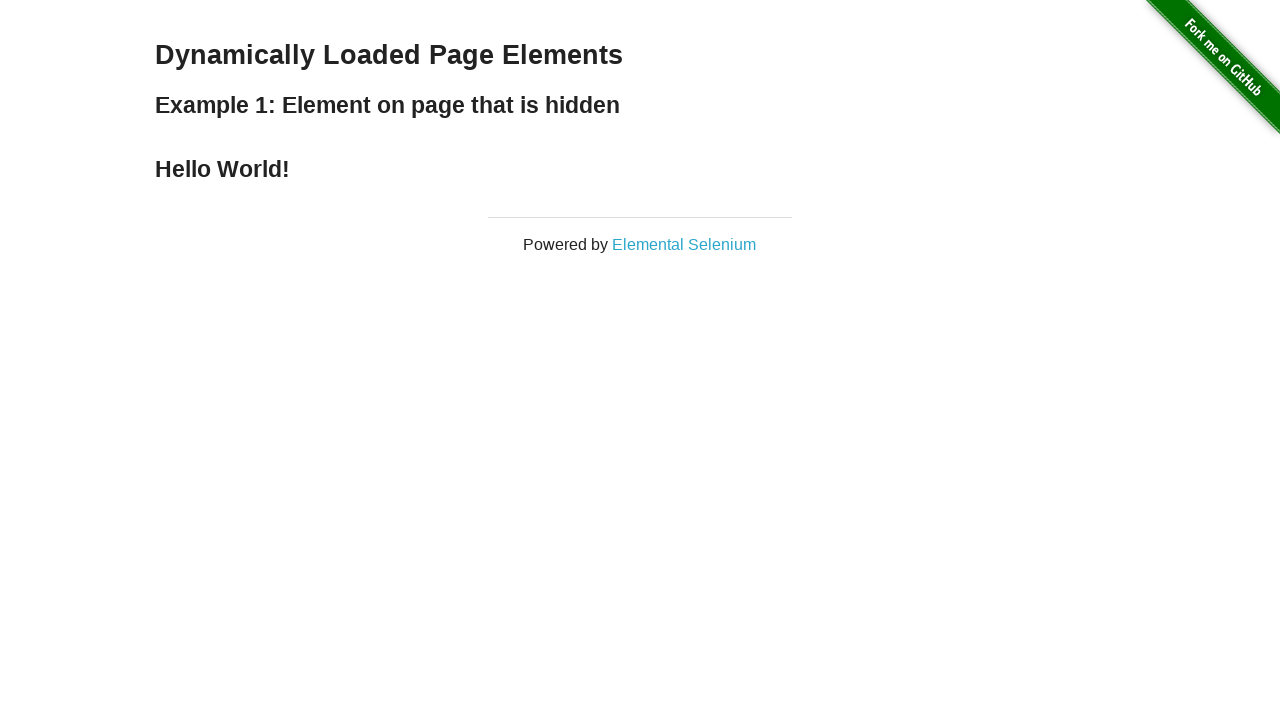

Located the 'Hello World!' text element
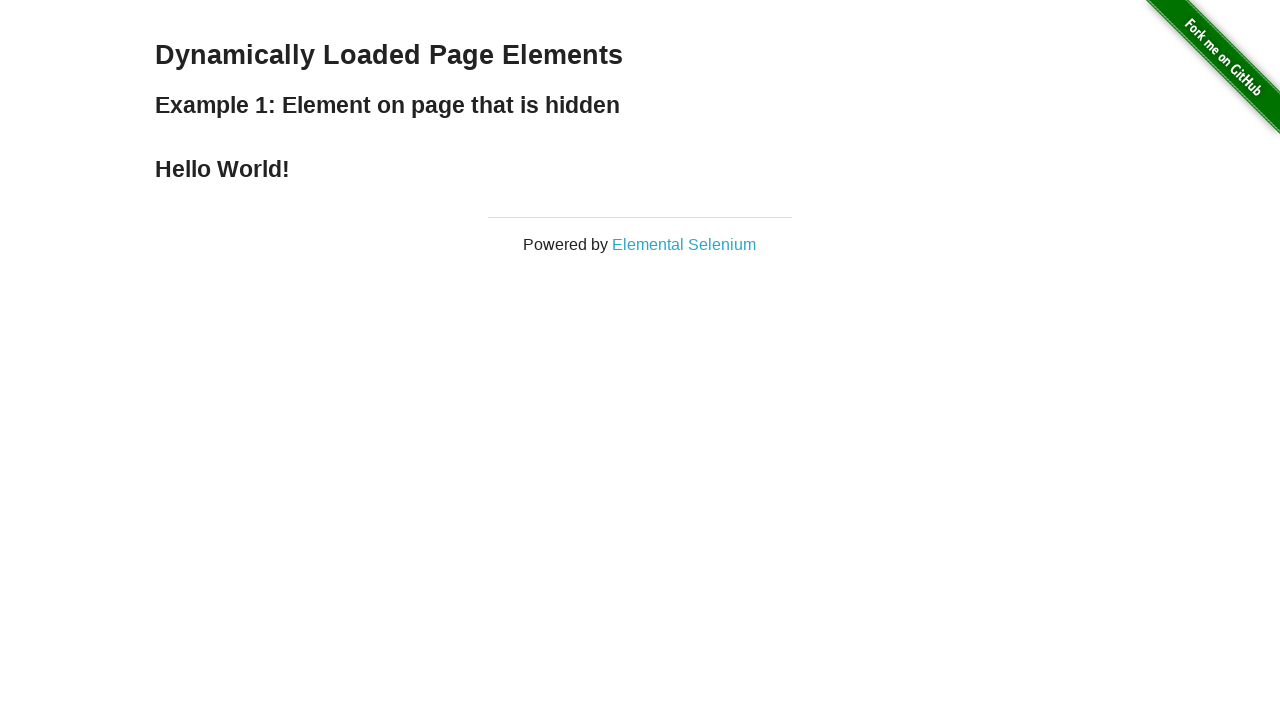

Verified that the text content equals 'Hello World!'
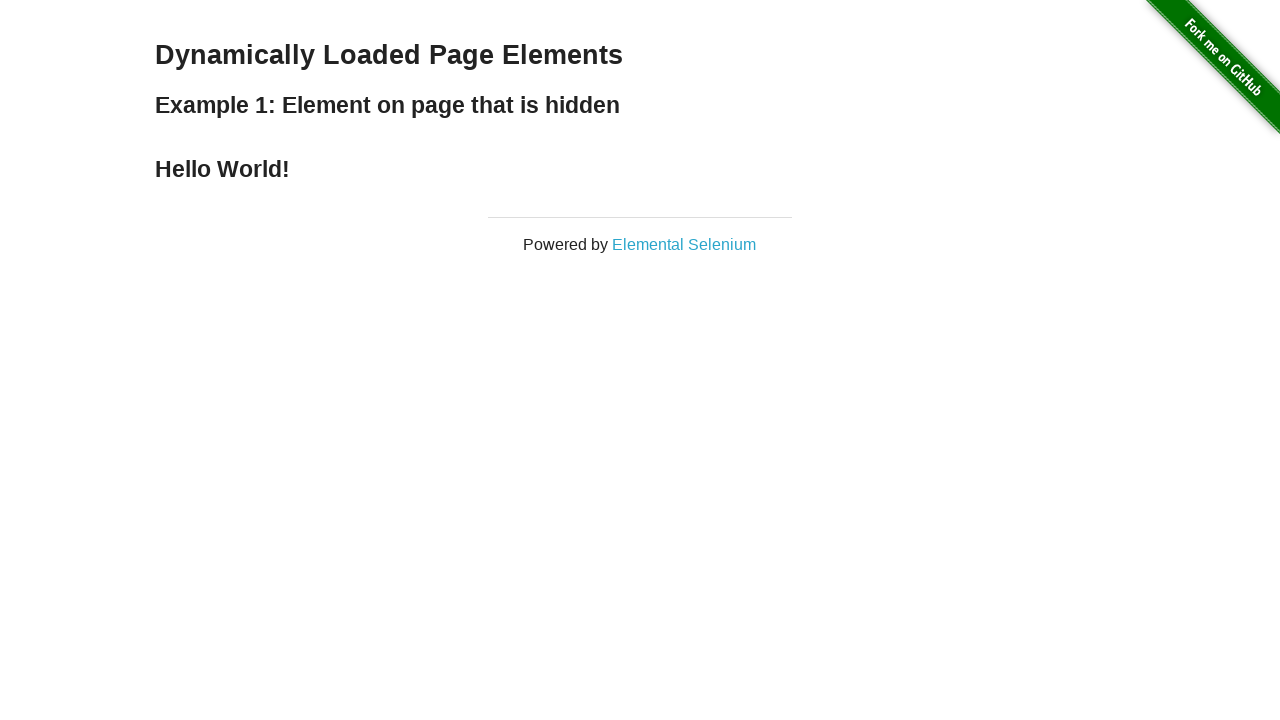

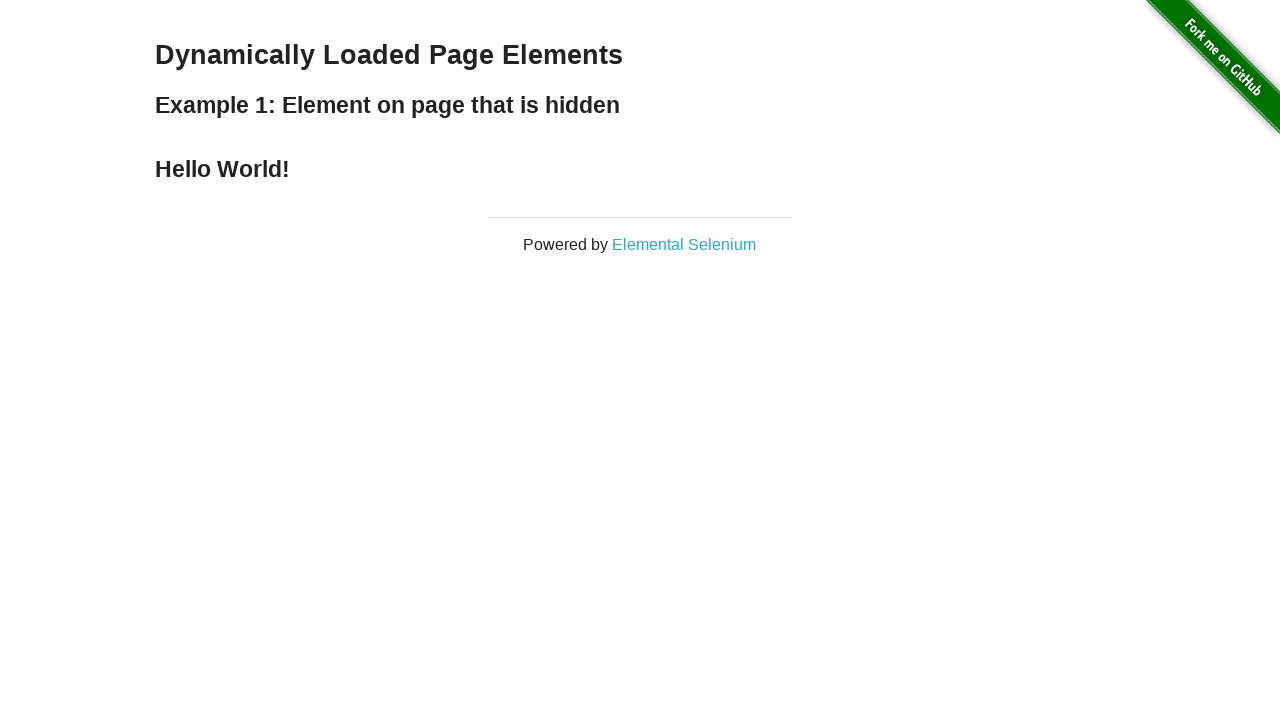